Tests window handling by opening a new window through a link, extracting text from the new window, switching back to the original window, and using the extracted text to fill a form field

Starting URL: https://rahulshettyacademy.com/loginpagePractise/

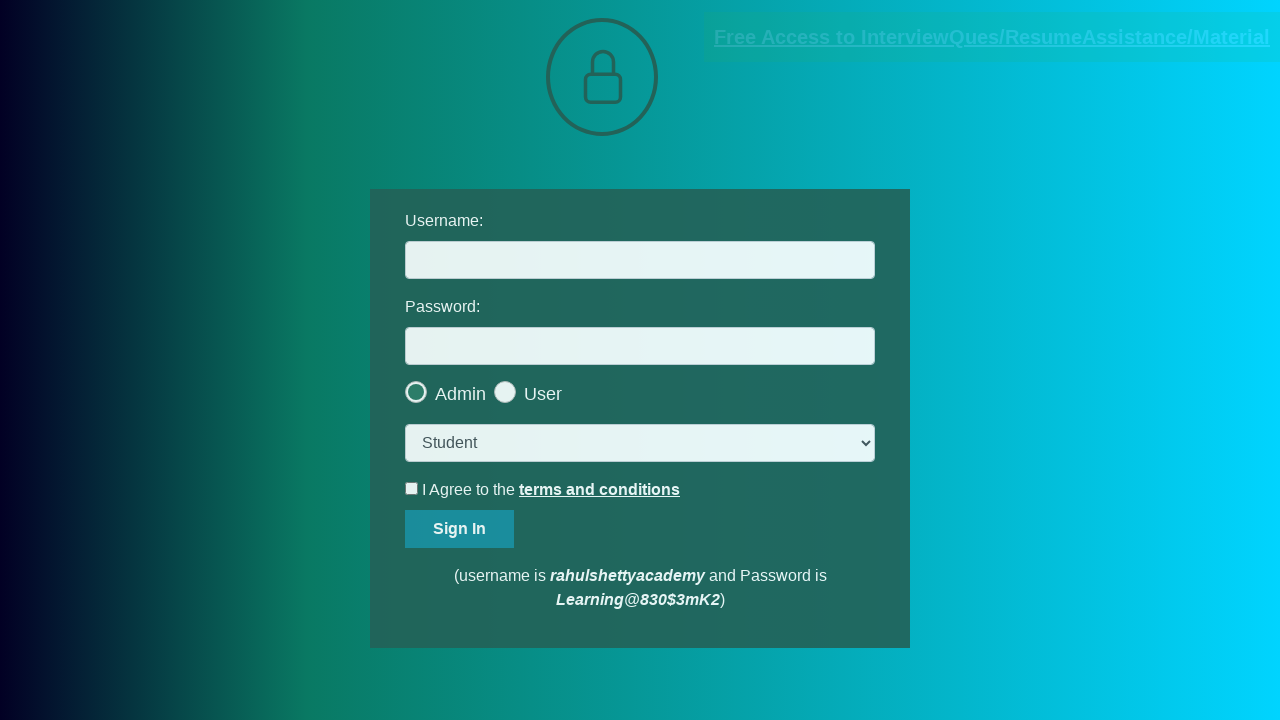

Clicked blinking text link to open new window at (992, 37) on .blinkingText
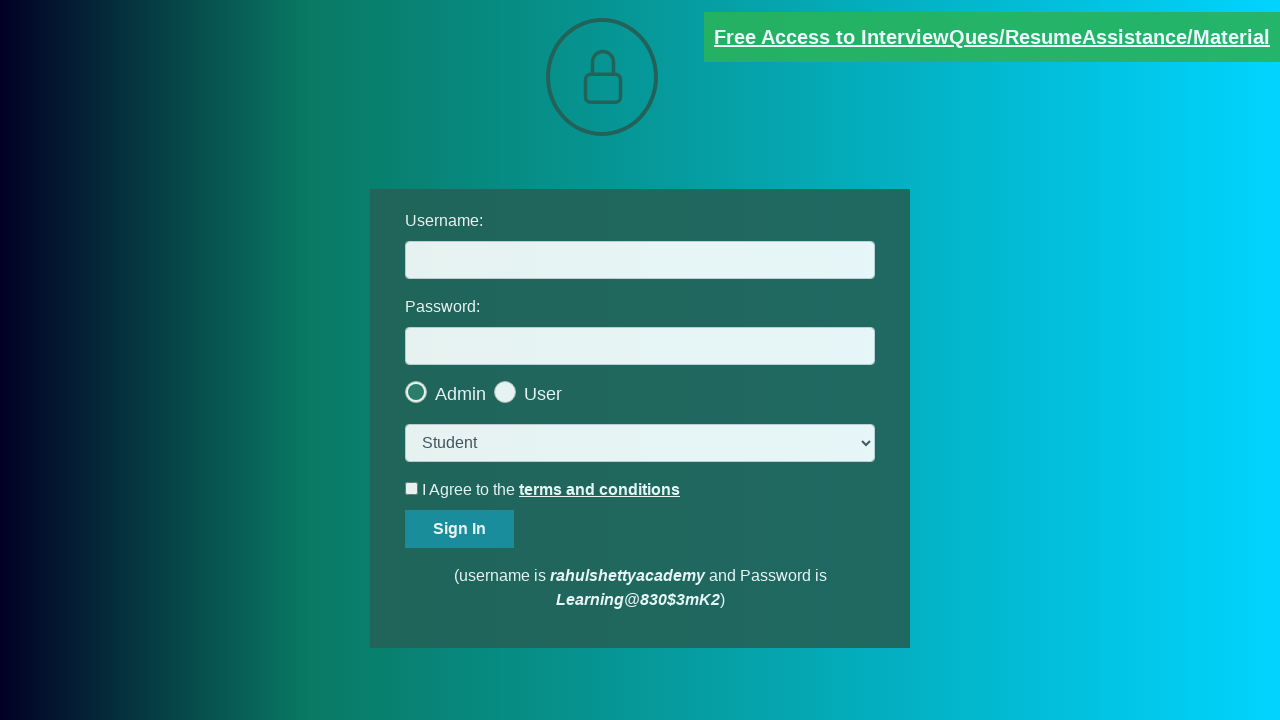

New window opened and captured
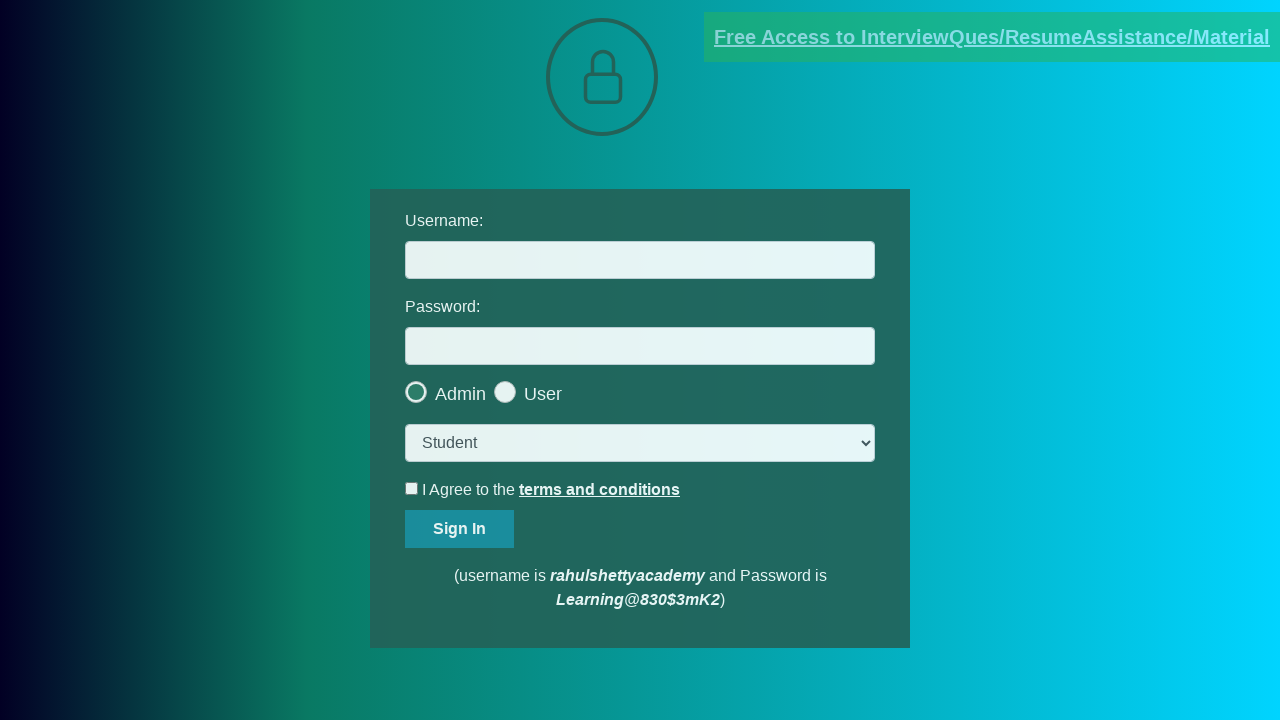

Extracted email text from new window
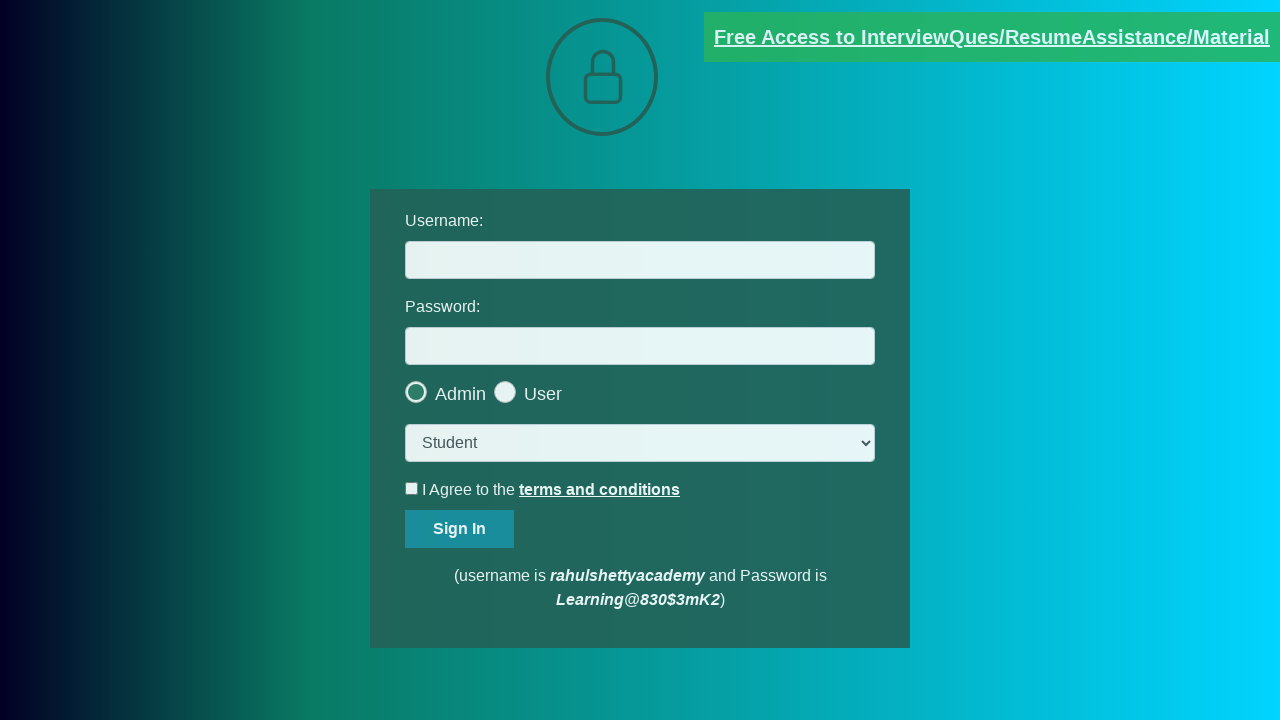

Parsed email address from text: mentor@rahulshettyacademy.com
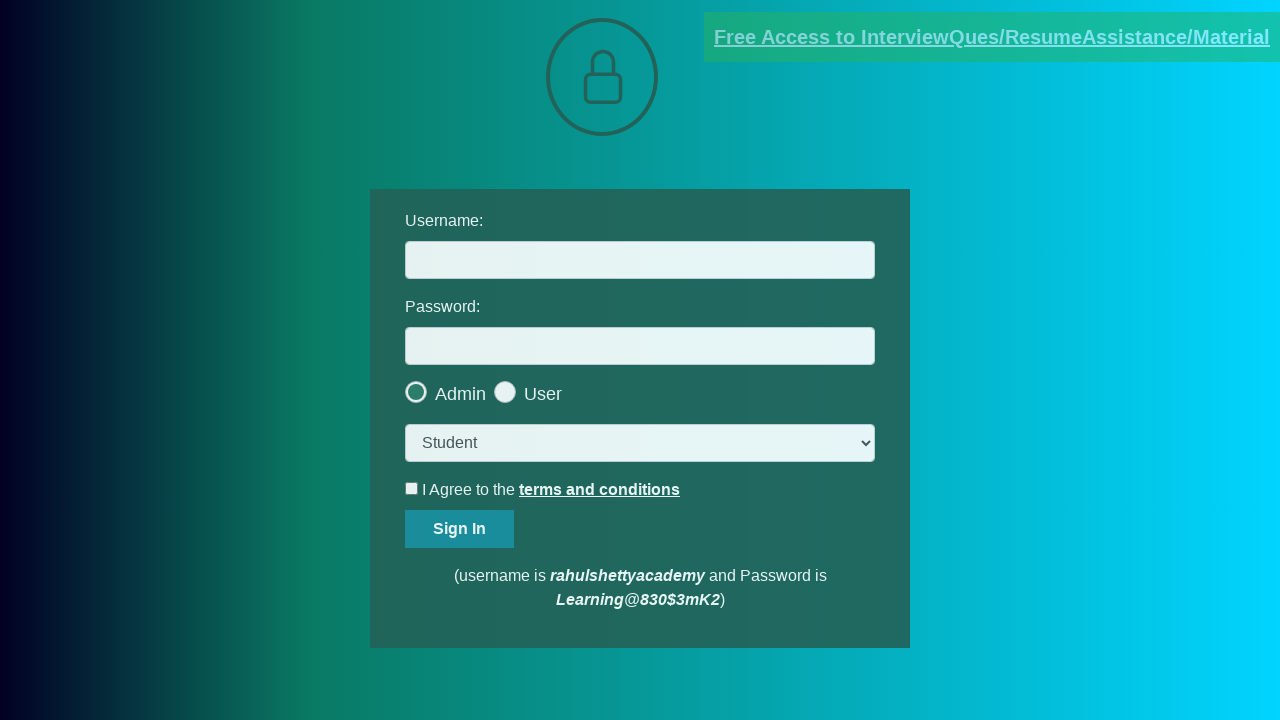

Closed new window and switched back to original page
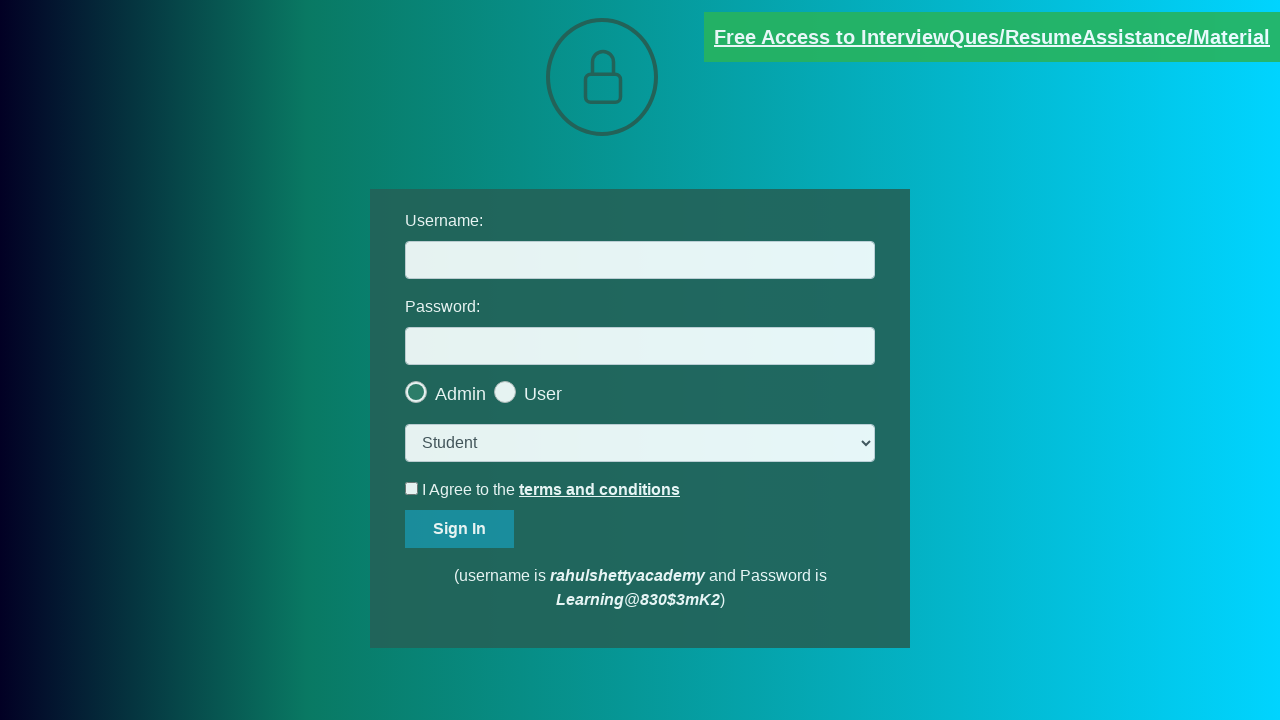

Filled username field with extracted email: mentor@rahulshettyacademy.com on #username
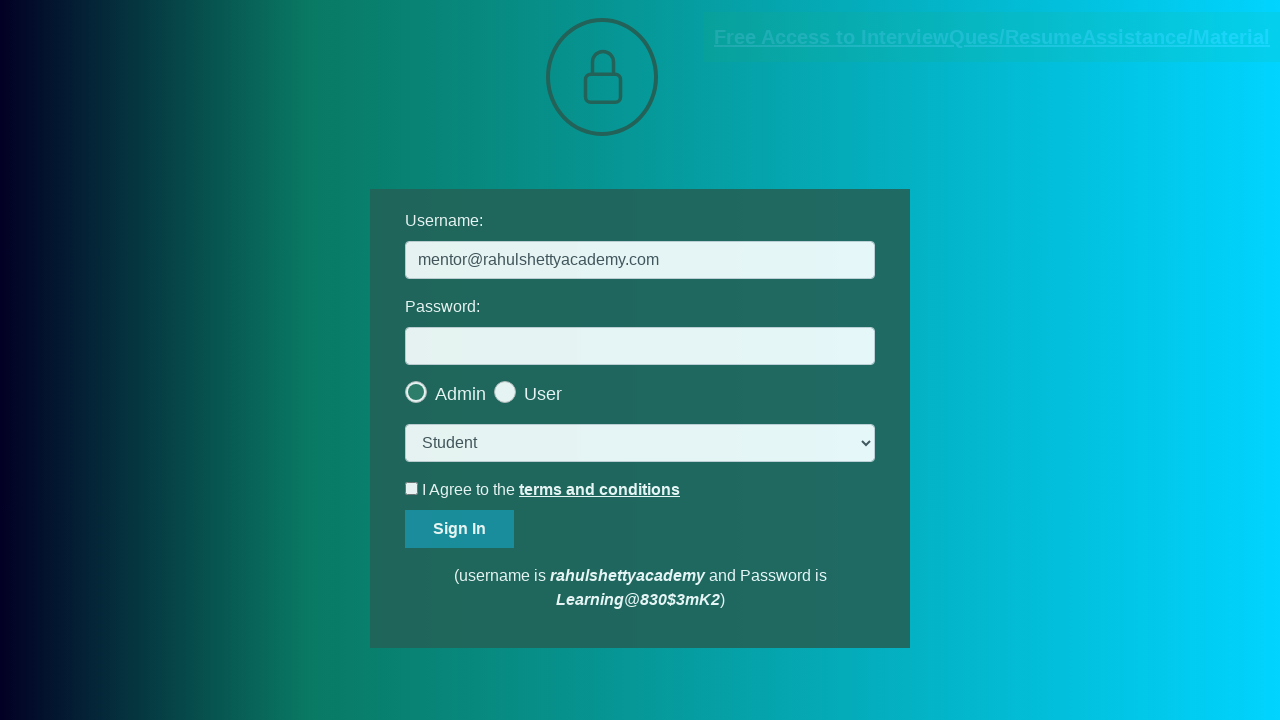

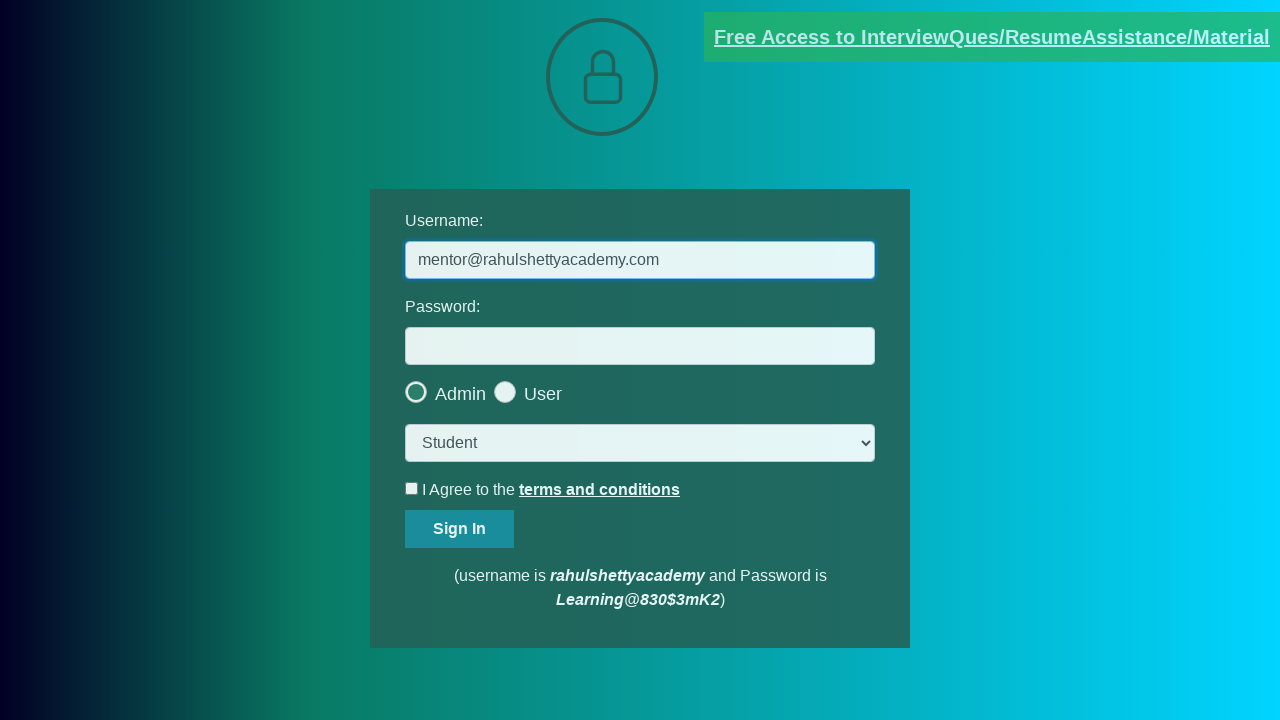